Tests sorting the Due column in ascending order using semantic class selectors on the second table with better markup.

Starting URL: http://the-internet.herokuapp.com/tables

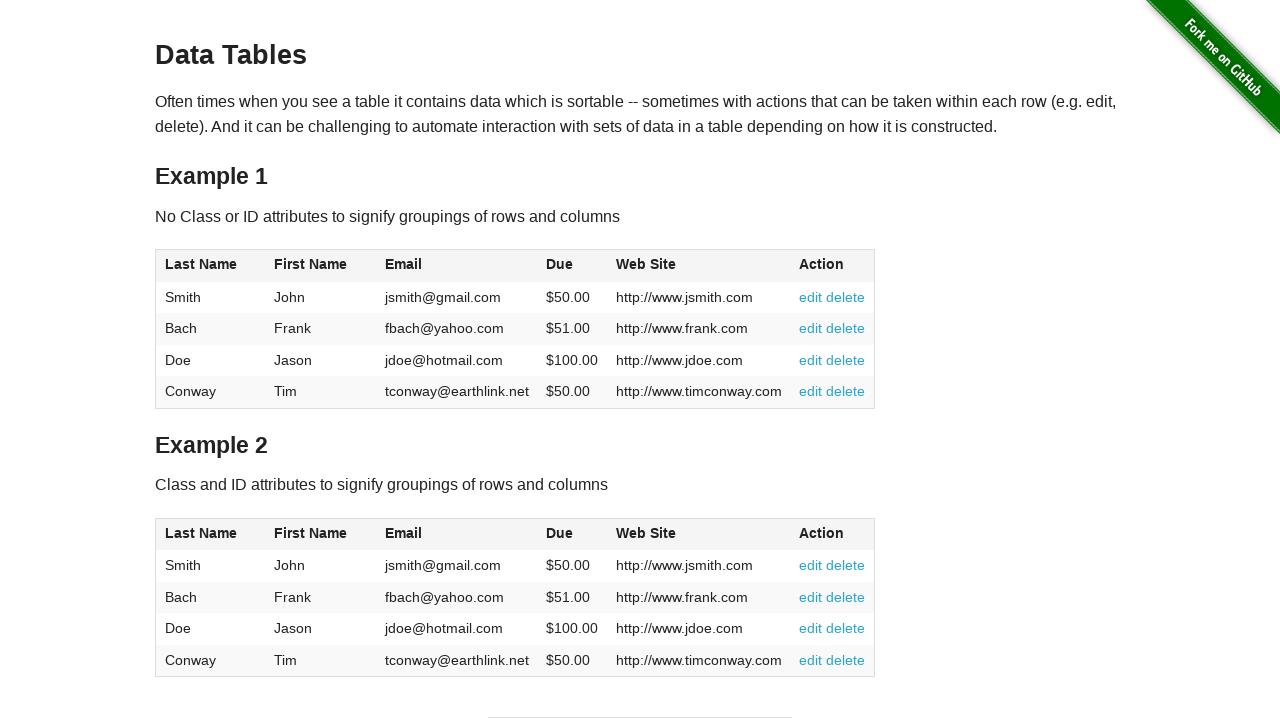

Clicked Due column header in second table to sort at (560, 533) on #table2 thead .dues
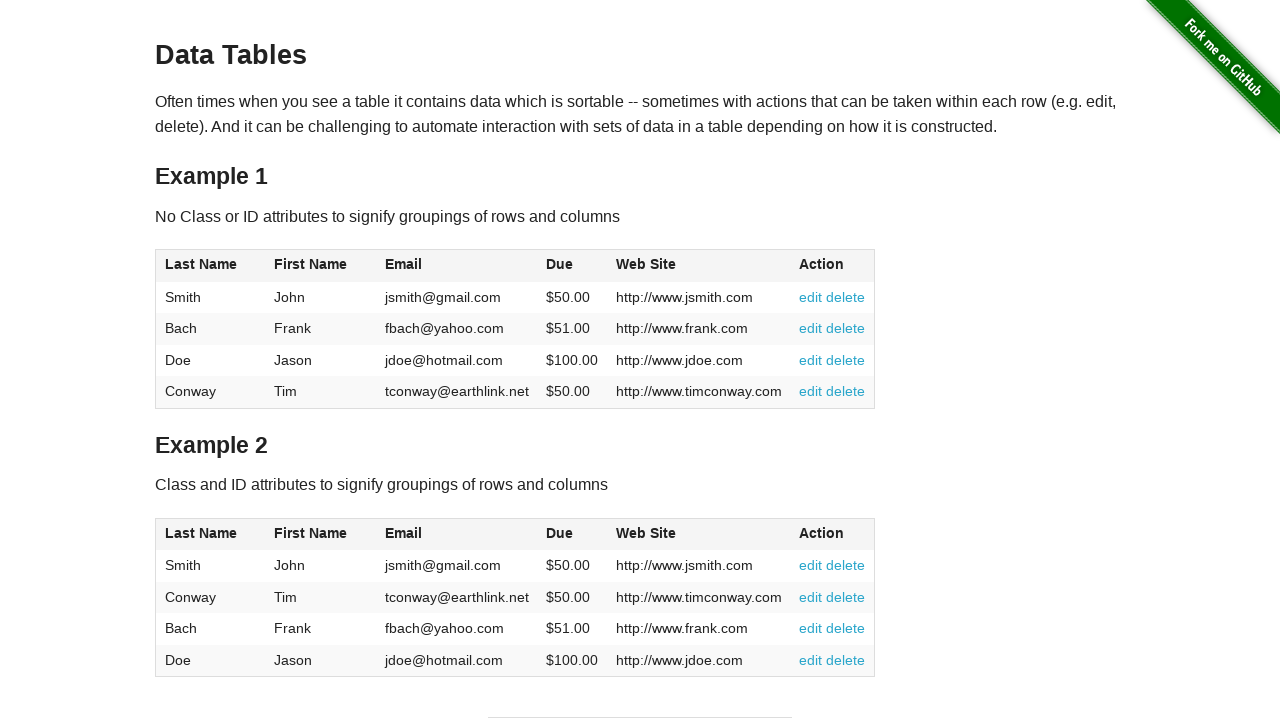

Table updated after sorting Due column
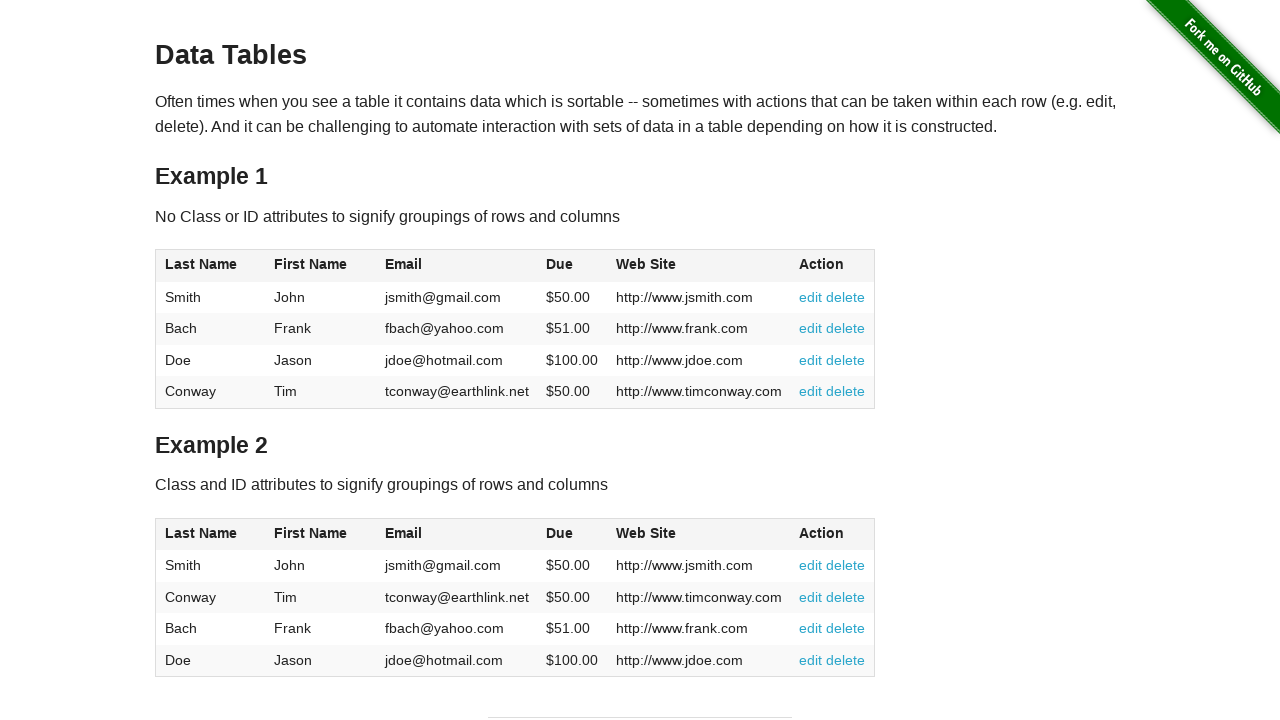

Retrieved all Due column cells from second table
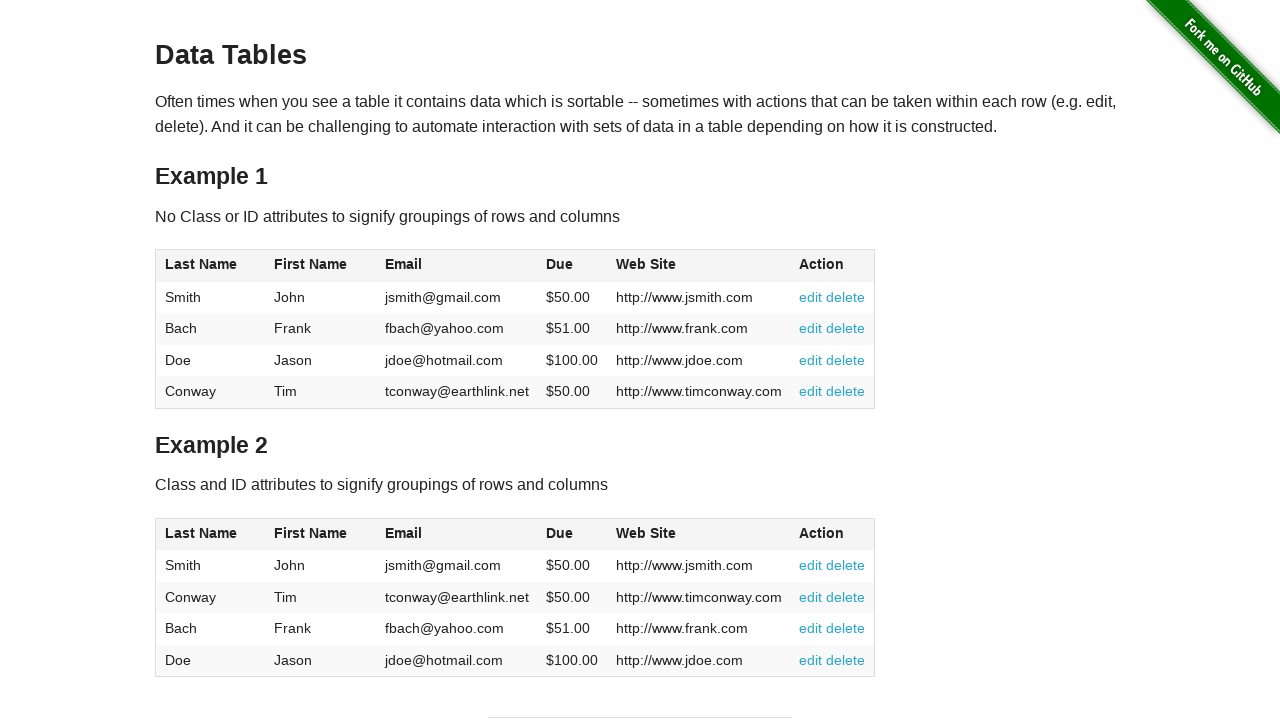

Extracted and converted Due values to floats
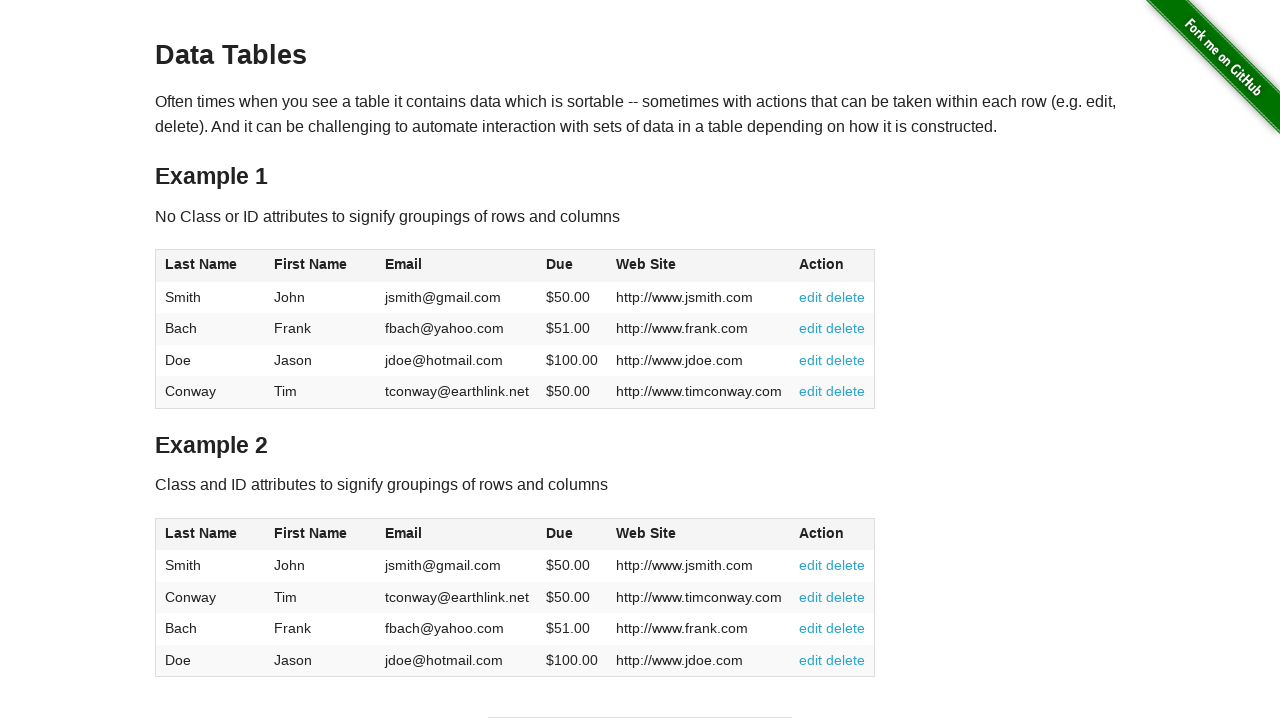

Verified Due column is sorted in ascending order
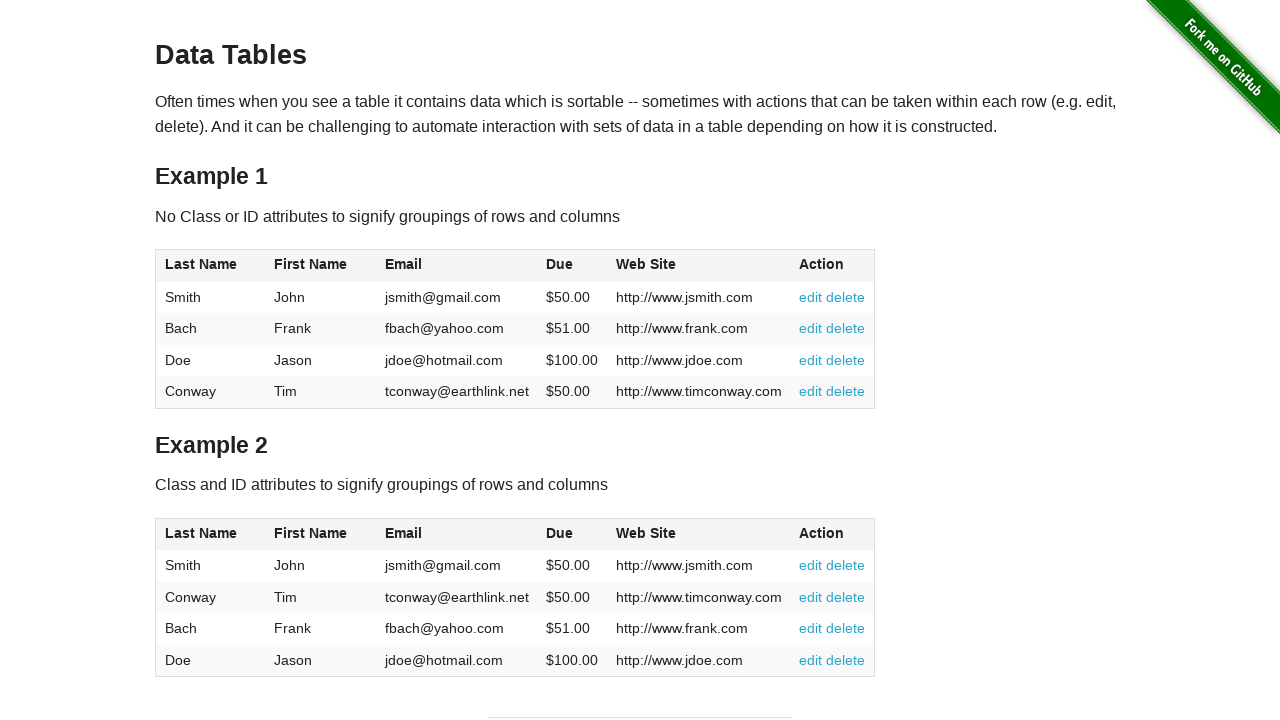

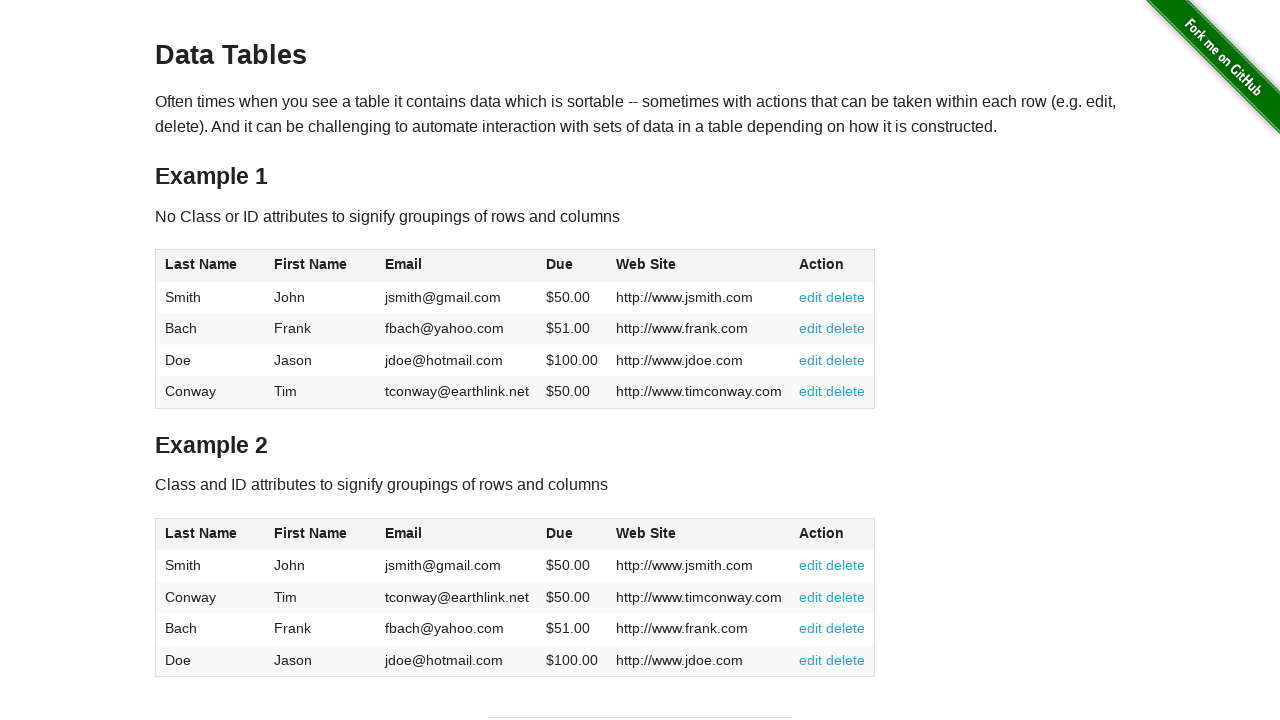